Tests the text box form on DemoQA by filling in username and email fields, submitting the form, and verifying the output displays the entered values correctly.

Starting URL: https://demoqa.com/text-box

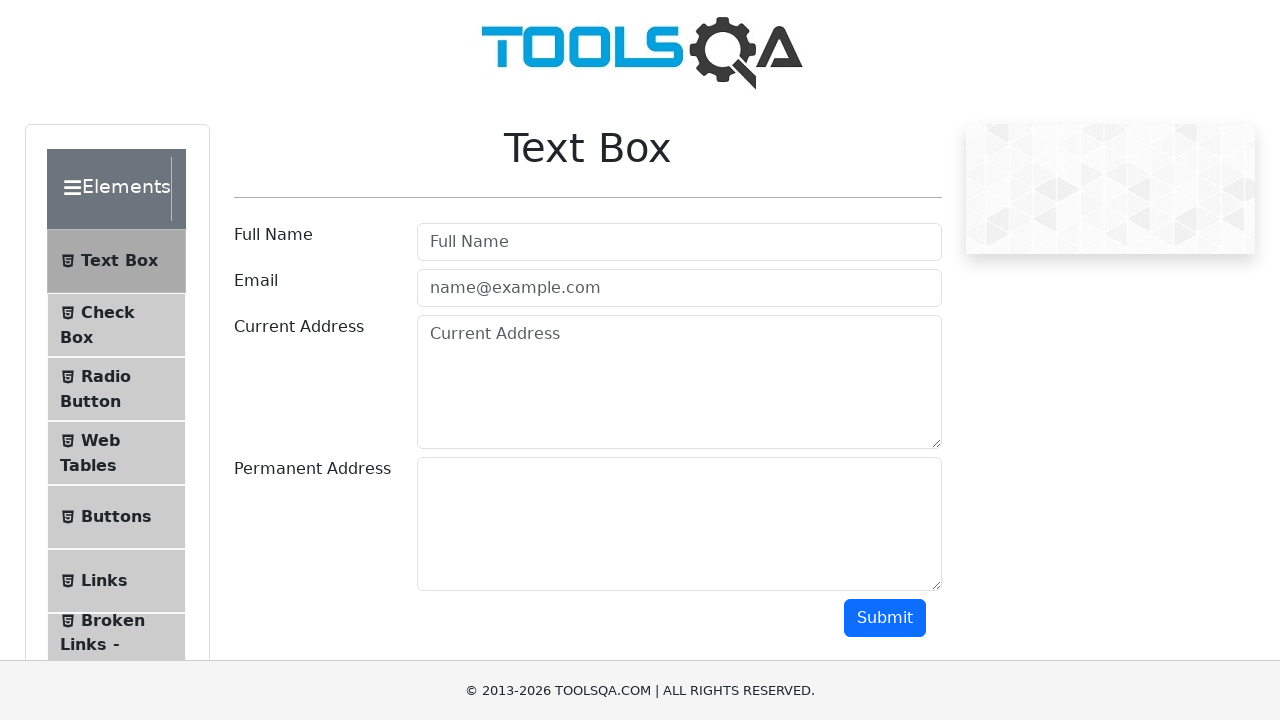

Waited for page header to load
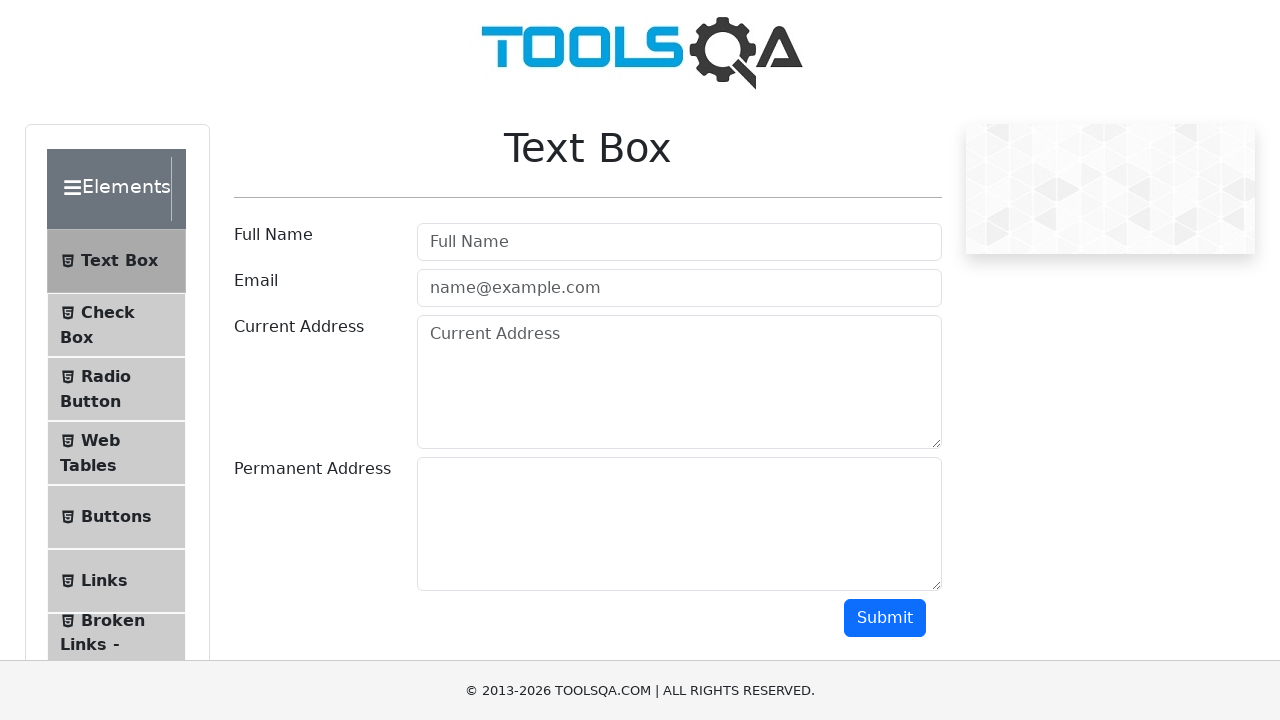

Filled username field with 'Srinesh Nisala' on #userName
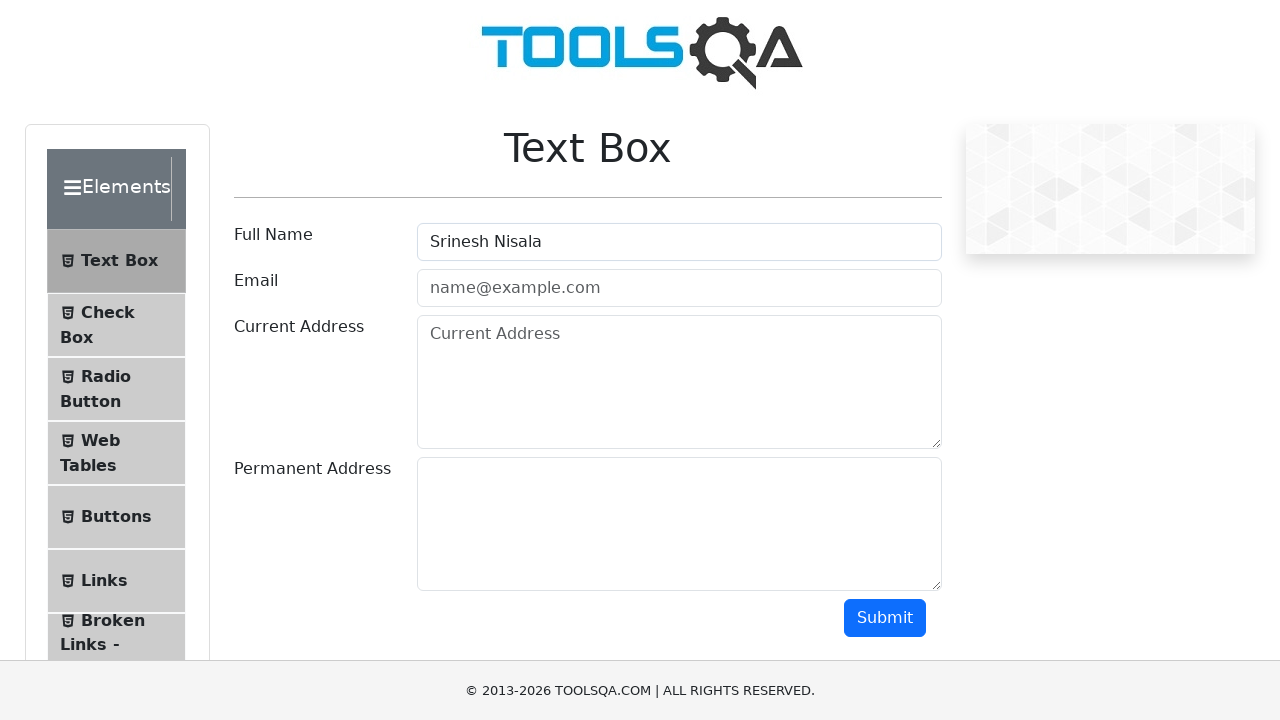

Filled email field with 'random@gmail.com' on #userEmail
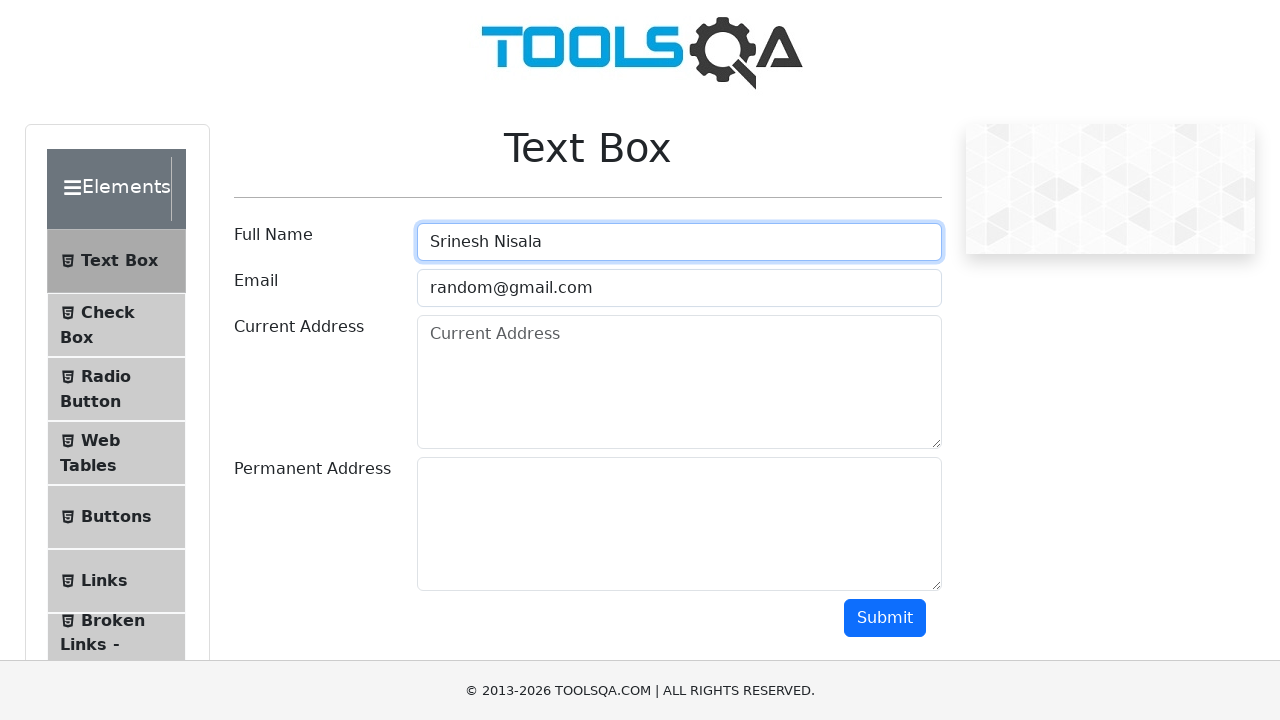

Scrolled submit button into view
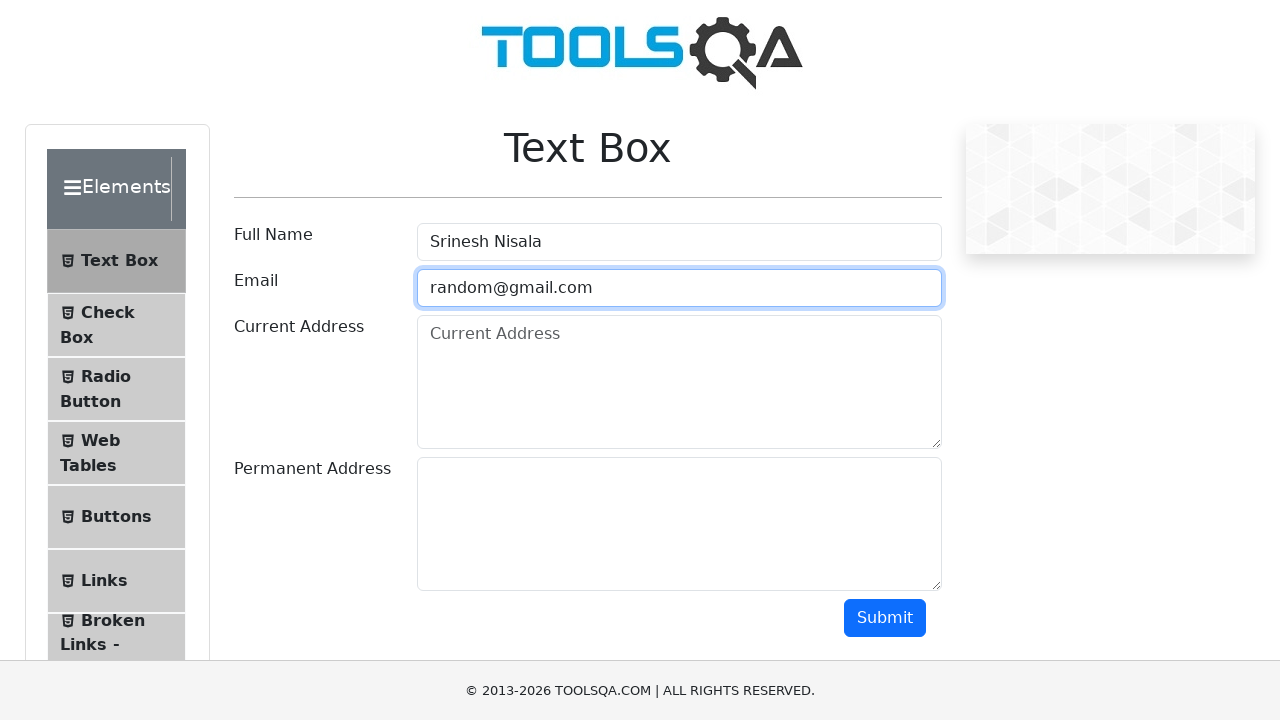

Clicked submit button to submit form at (885, 618) on #submit
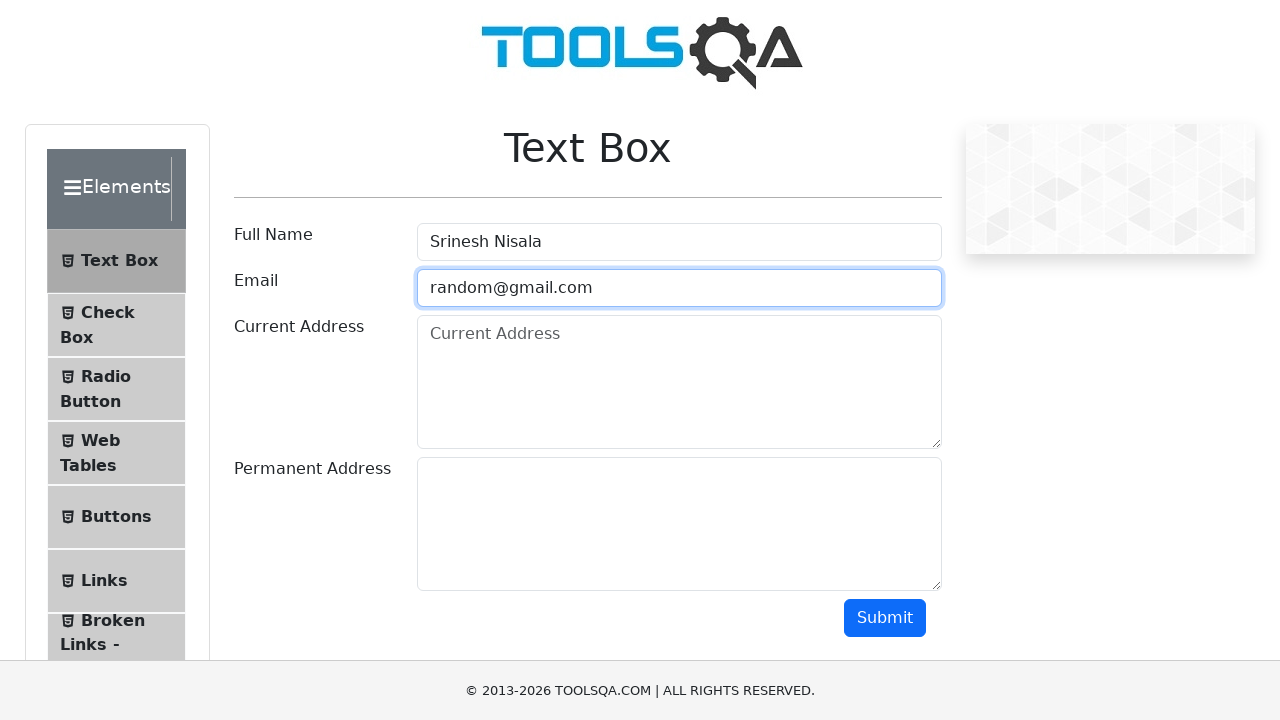

Output section loaded after form submission
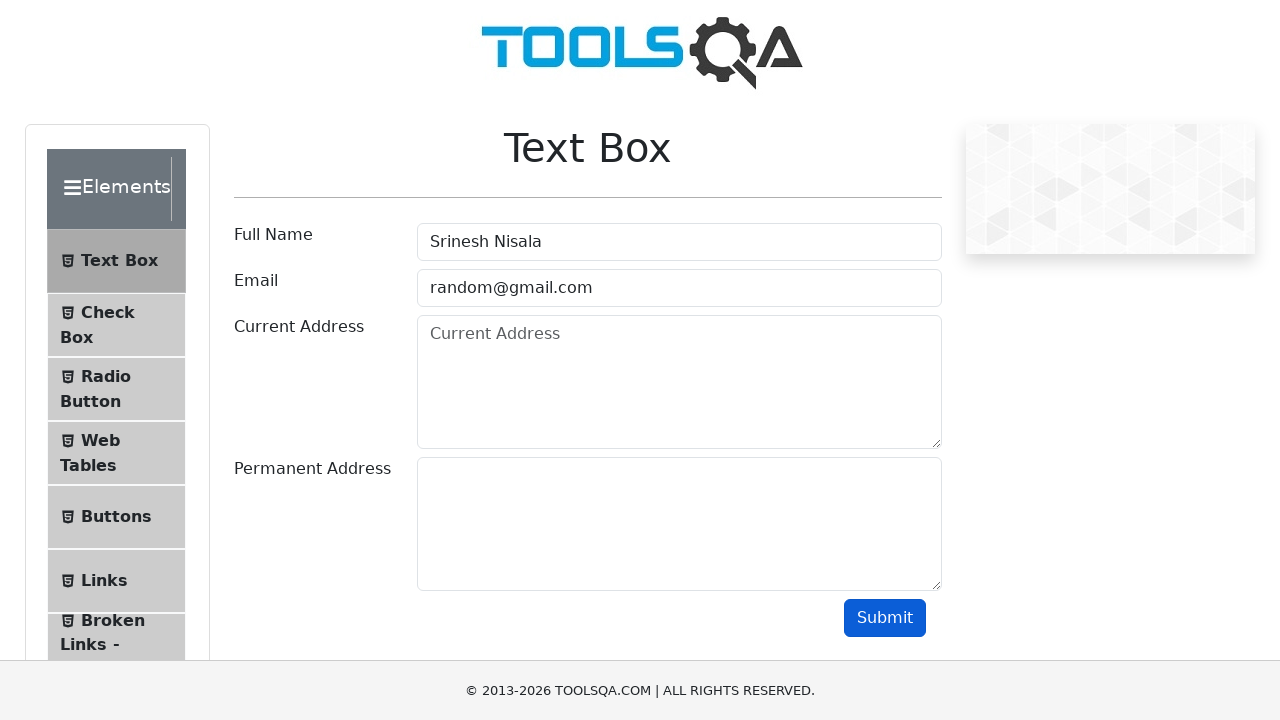

Retrieved username from output: Name:Srinesh Nisala
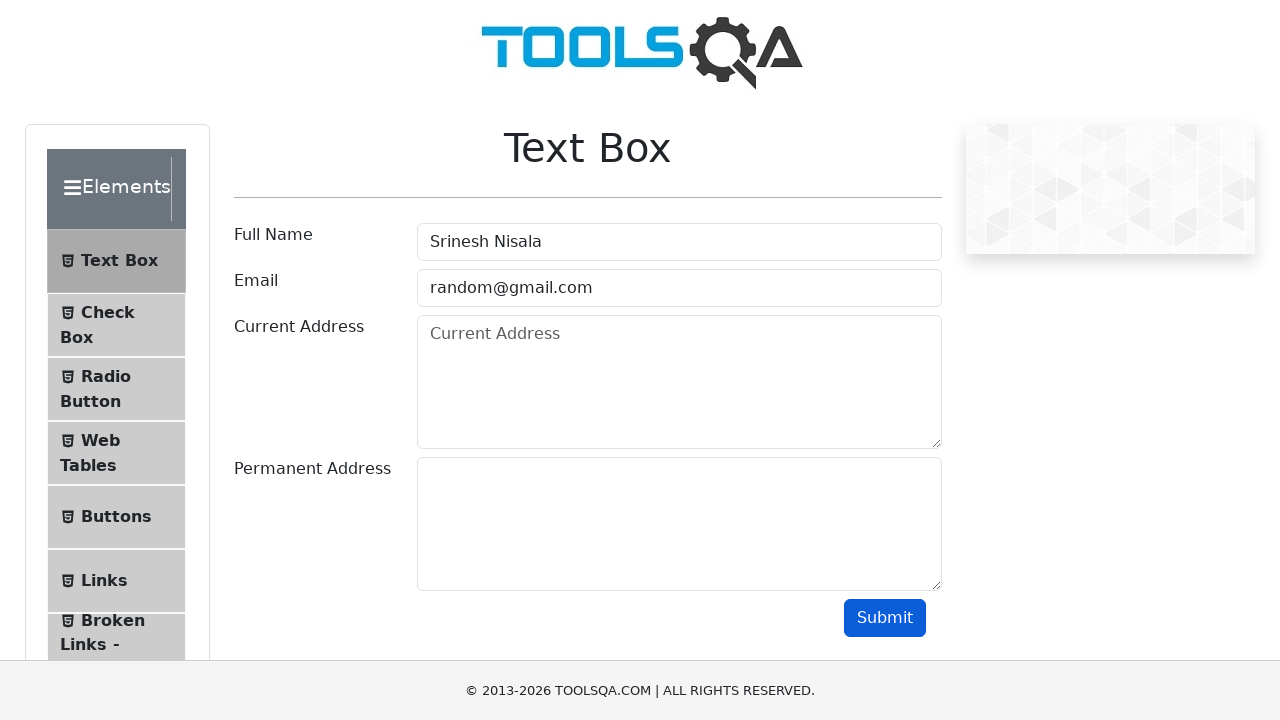

Retrieved email from output: Email:random@gmail.com
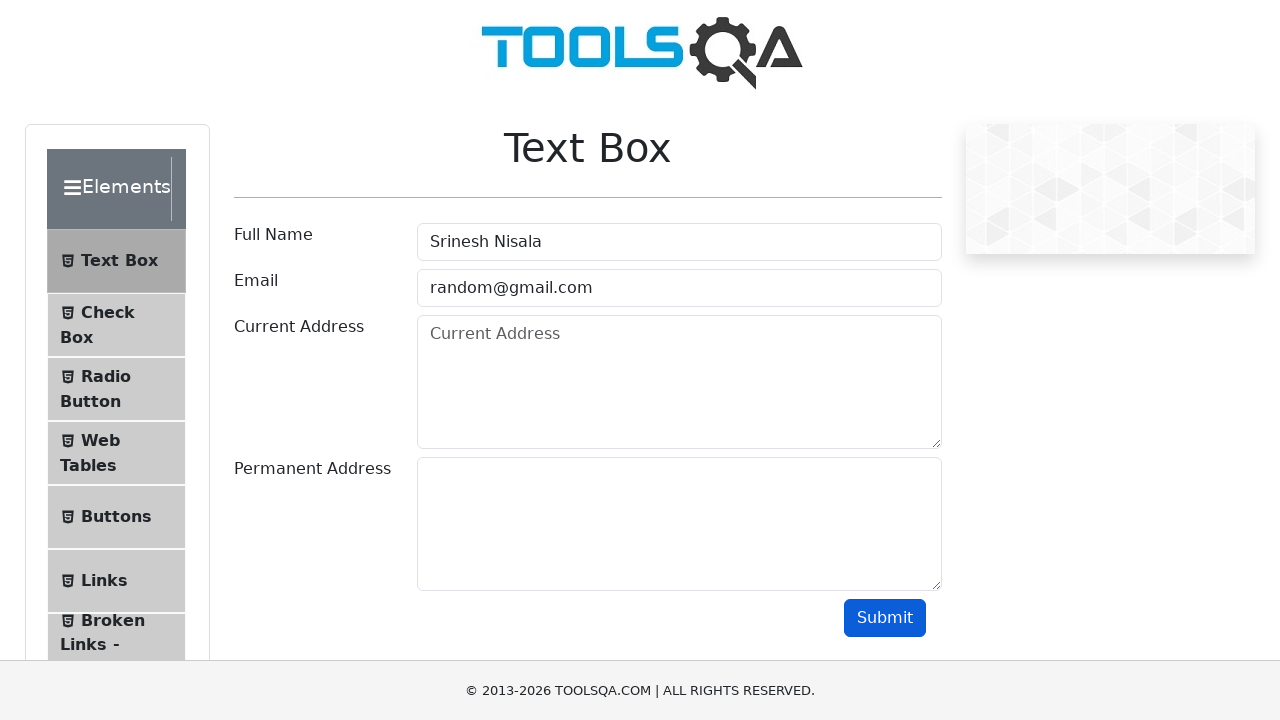

Verified username output displays 'Srinesh Nisala'
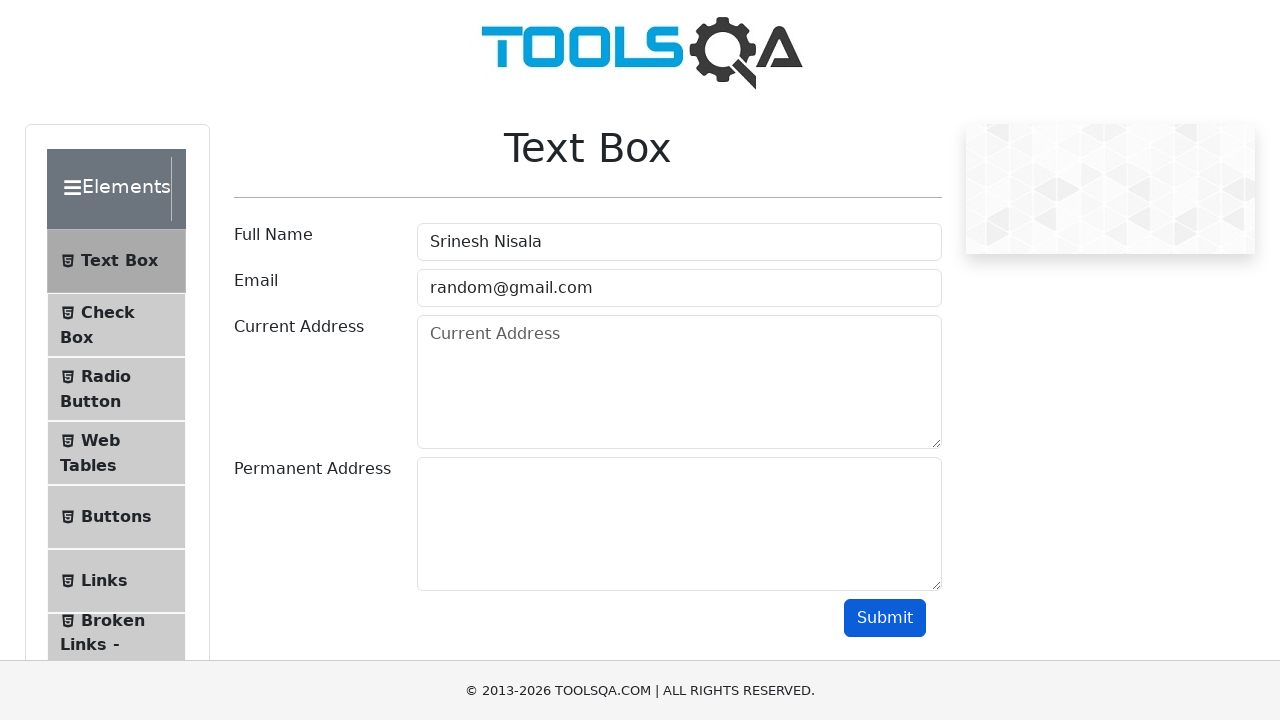

Verified email output displays 'random@gmail.com'
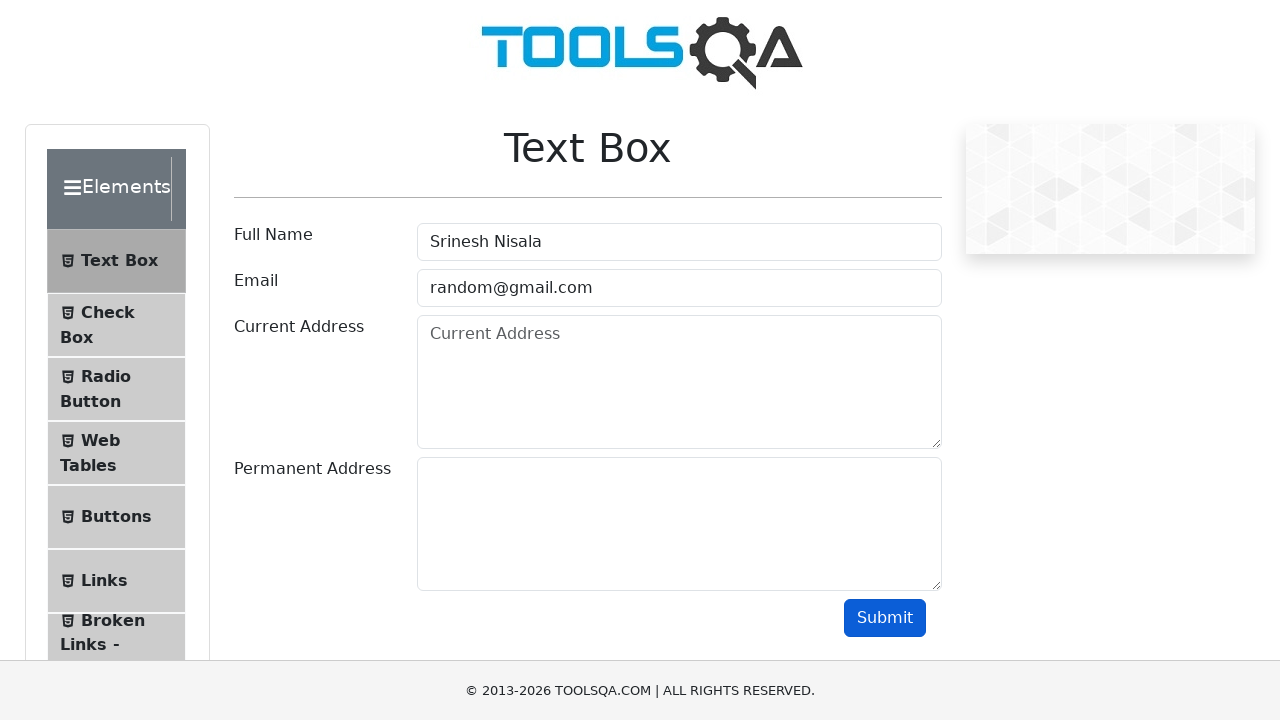

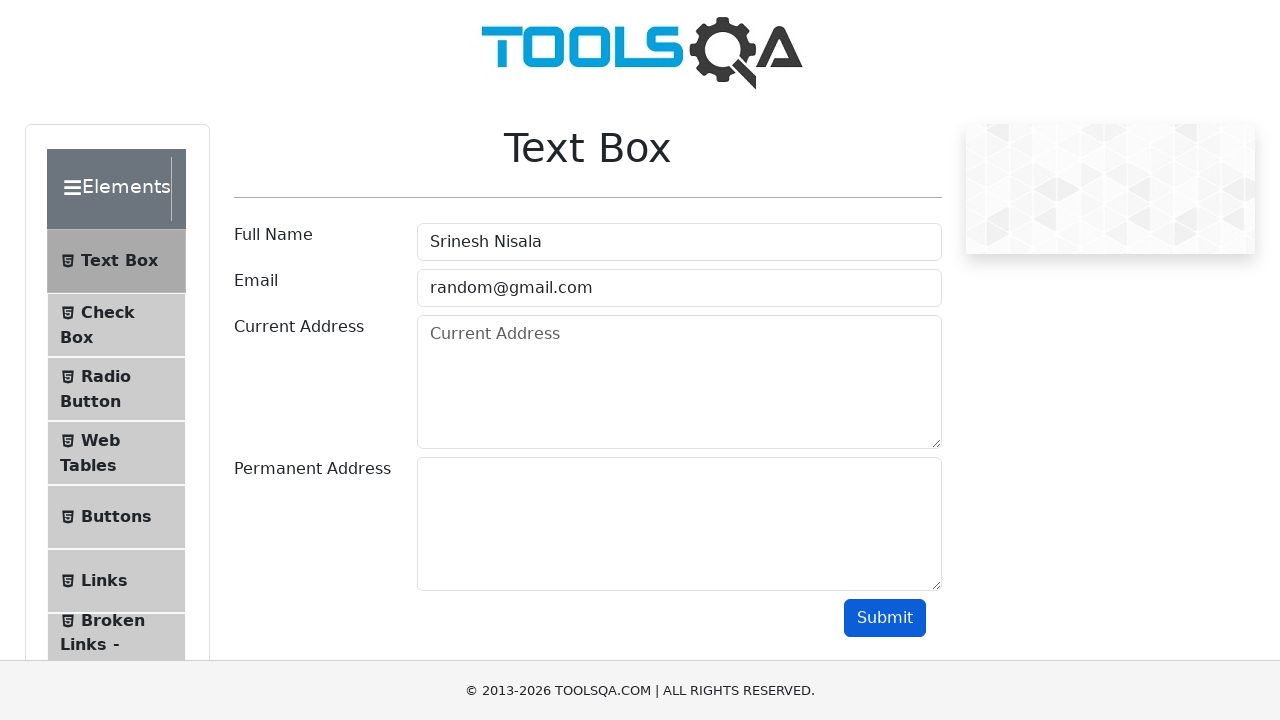